Tests drag functionality by moving a draggable element to a new position

Starting URL: https://jqueryui.com/draggable/

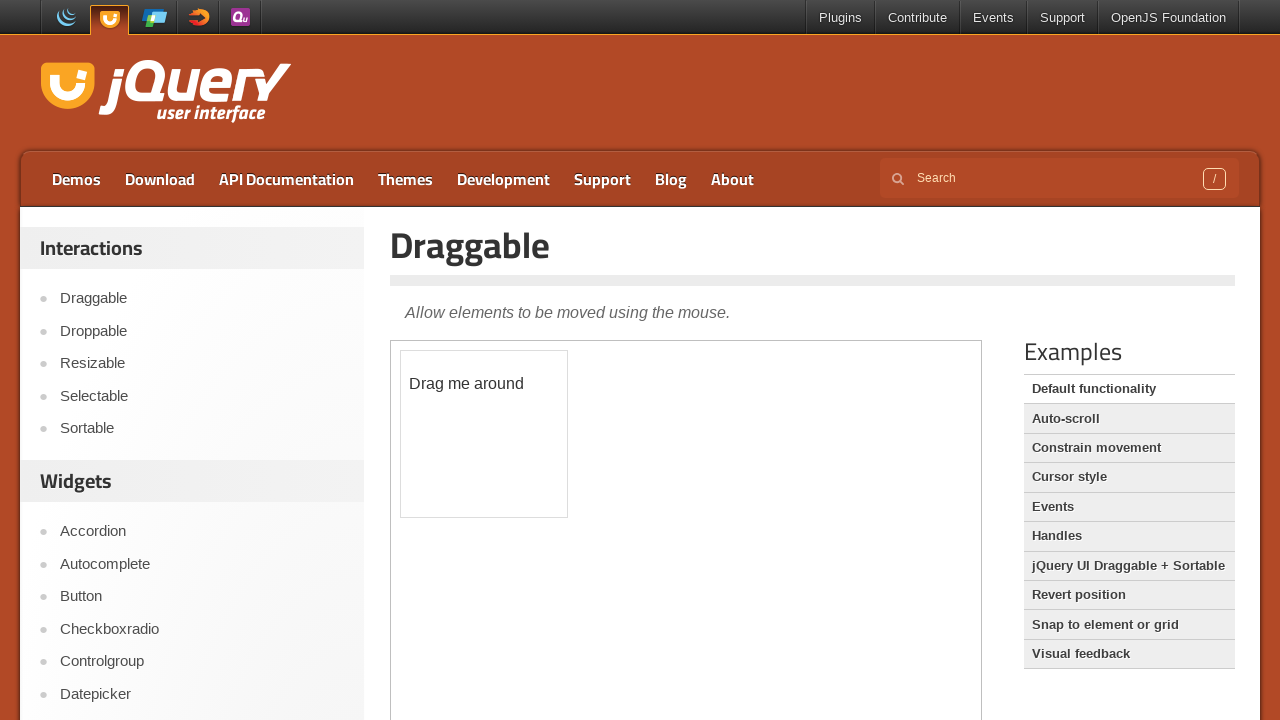

Located the iframe containing the draggable element
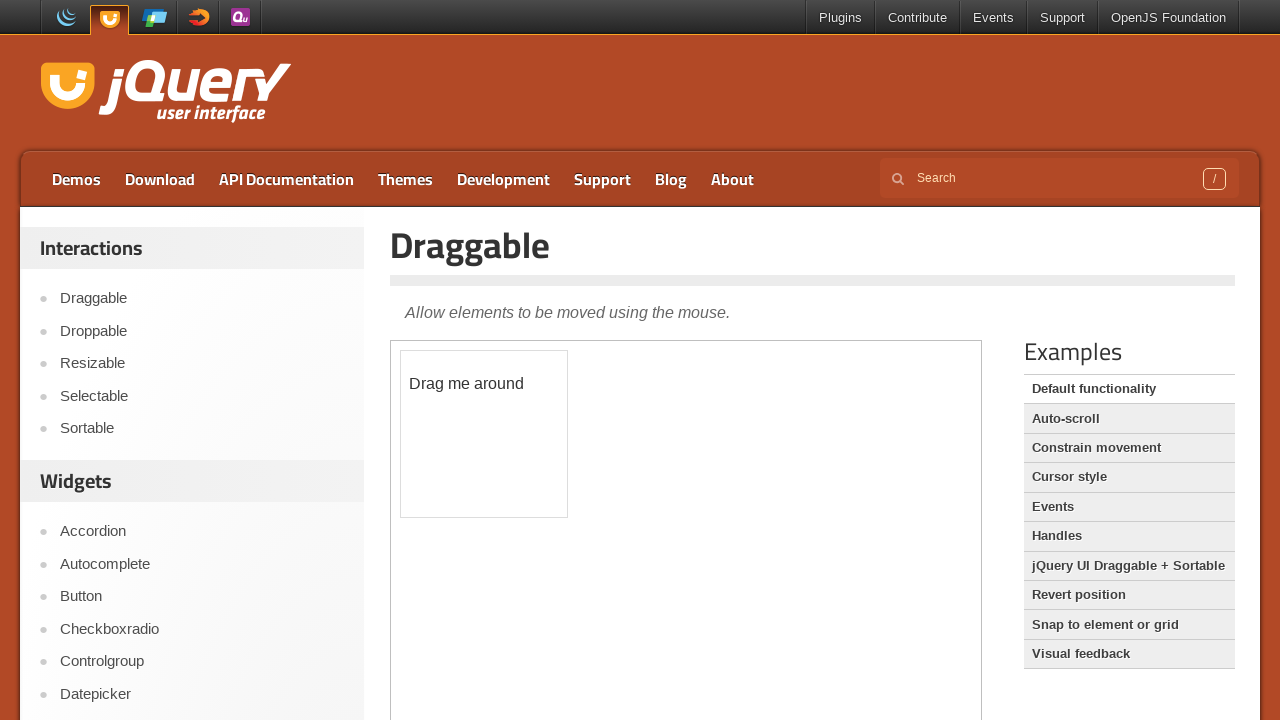

Located the draggable element with ID 'draggable'
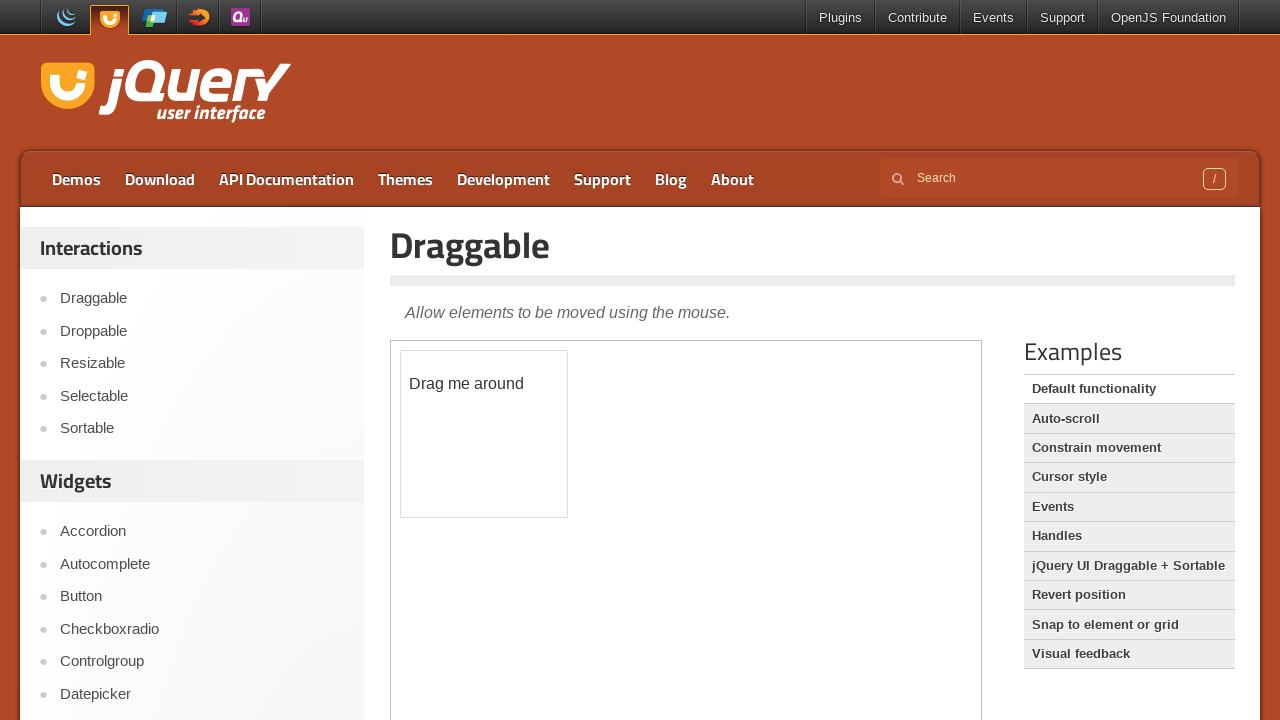

Dragged the element 50 pixels to the right at (451, 351)
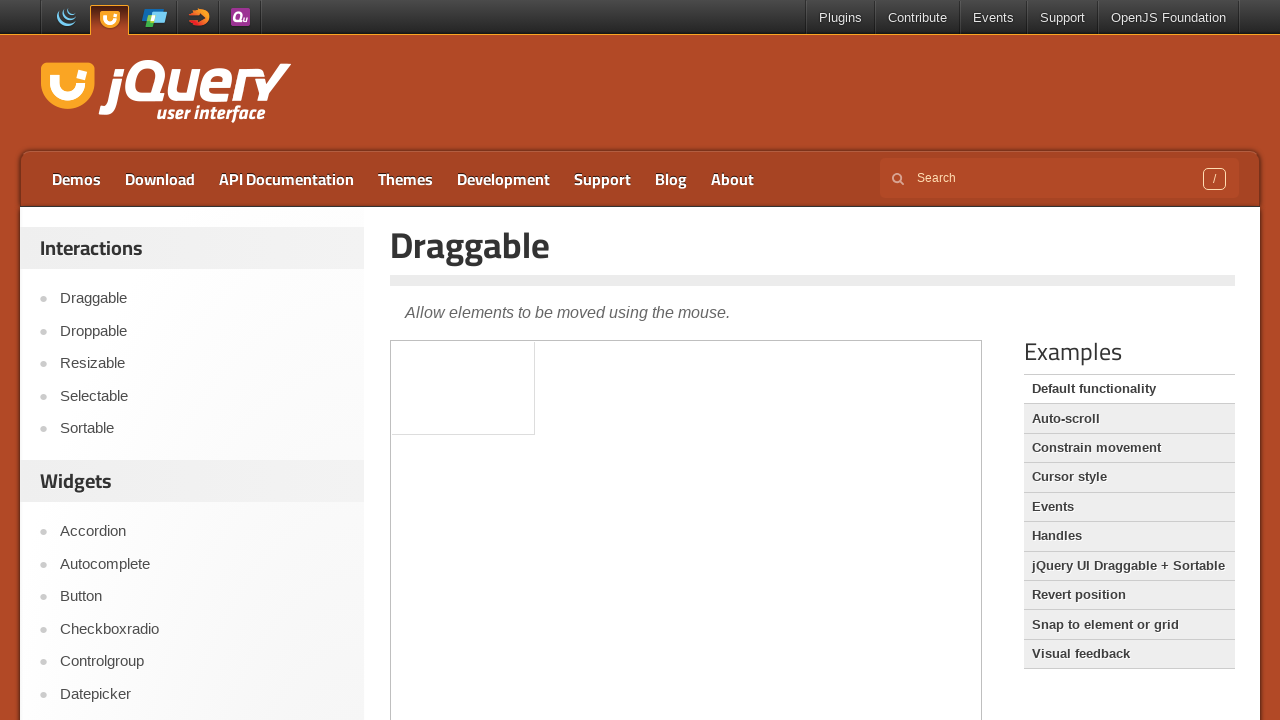

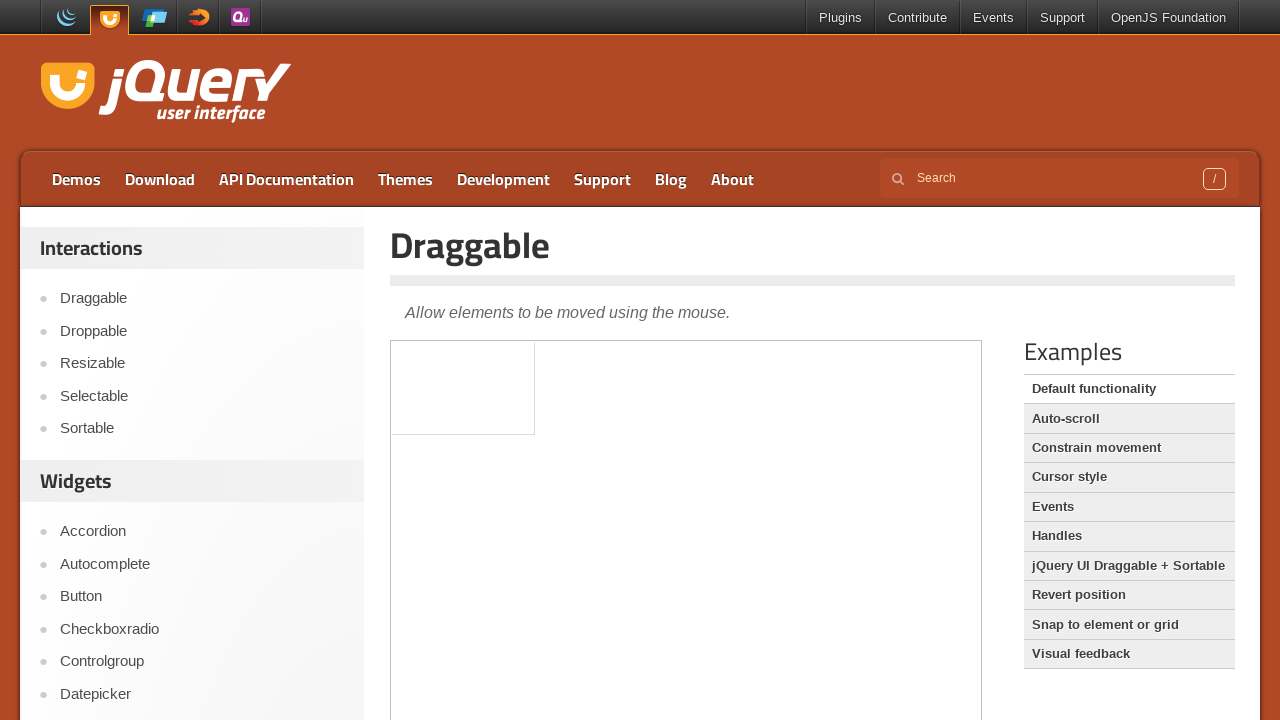